Navigates to doogle.com (note: this appears to be an intentional or accidental different URL from Google)

Starting URL: https://www.doogle.com

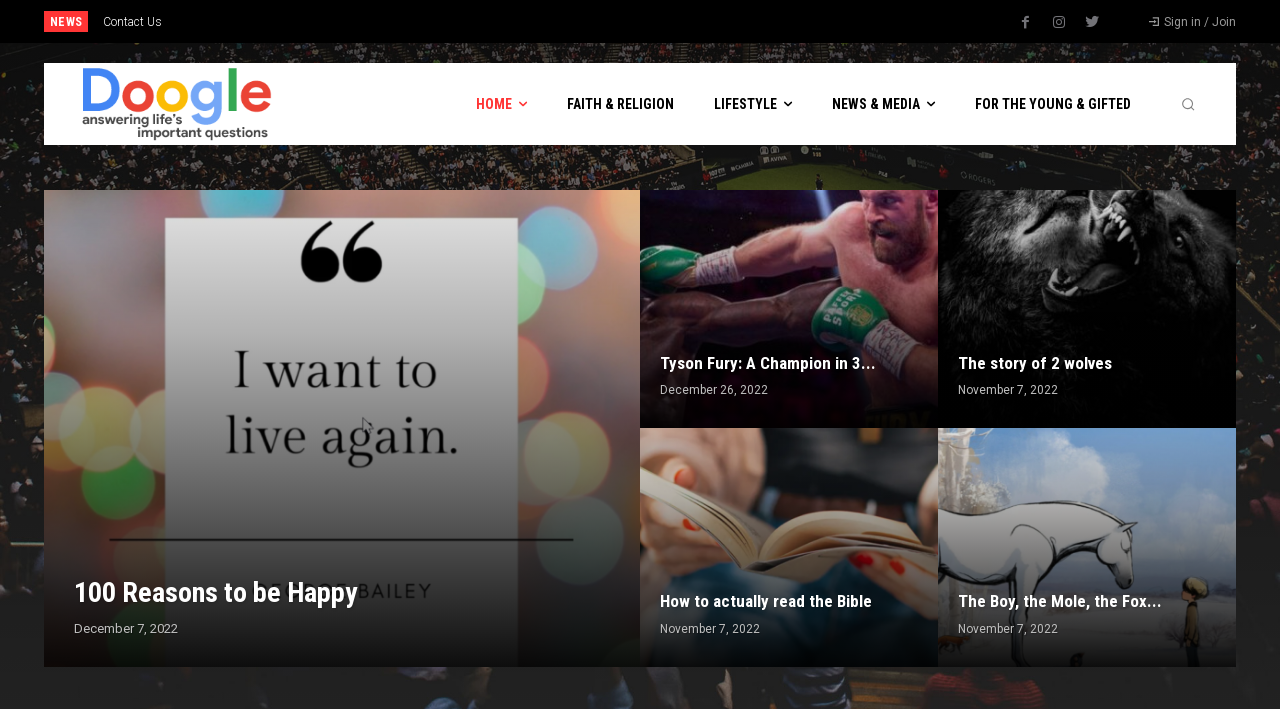

Waited for page to load (domcontentloaded state) at doogle.com
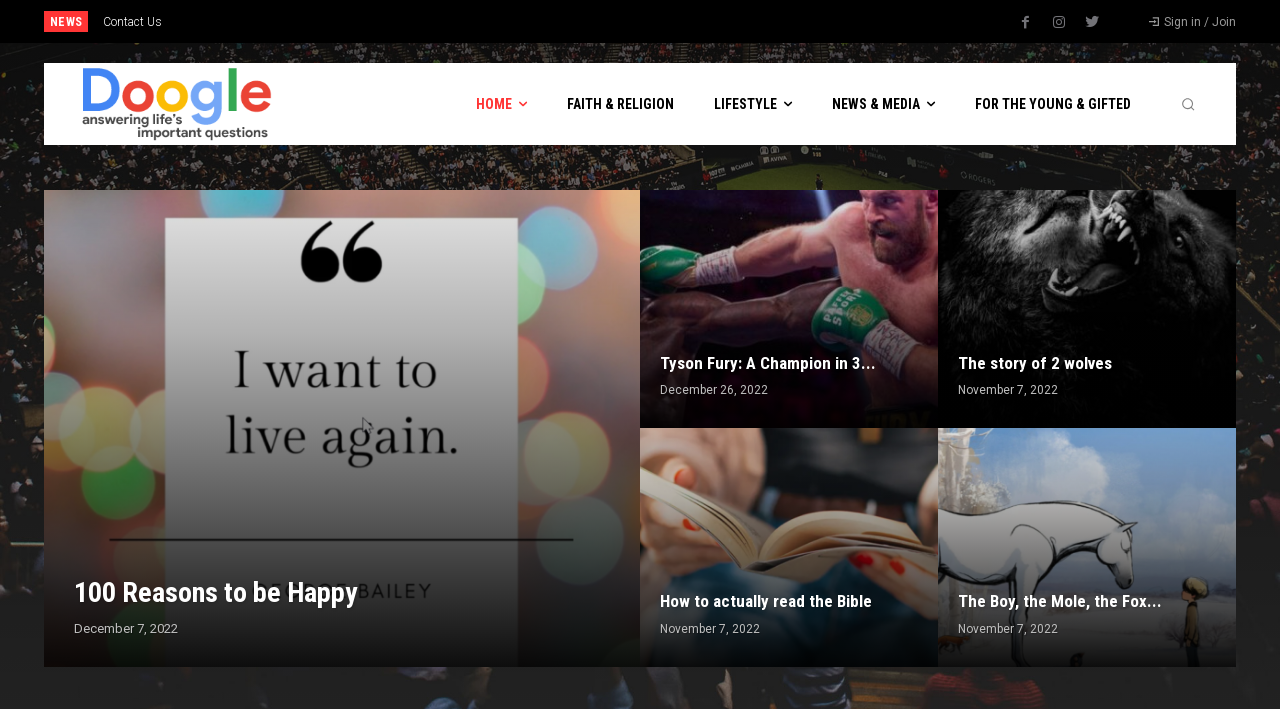

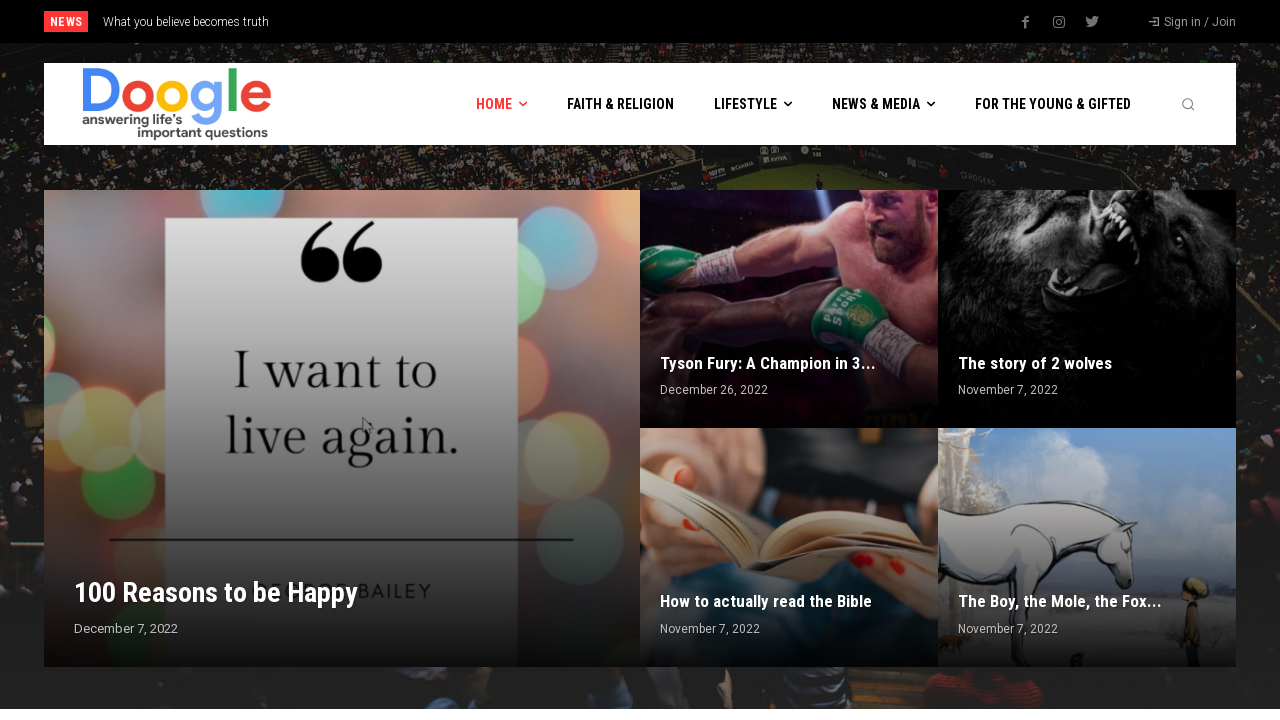